Fills out a practice automation form with randomly generated personal information including name, email, phone number, date of birth, gender, hobbies, subjects, address, and state/city selection, then submits the form.

Starting URL: https://demoqa.com/automation-practice-form

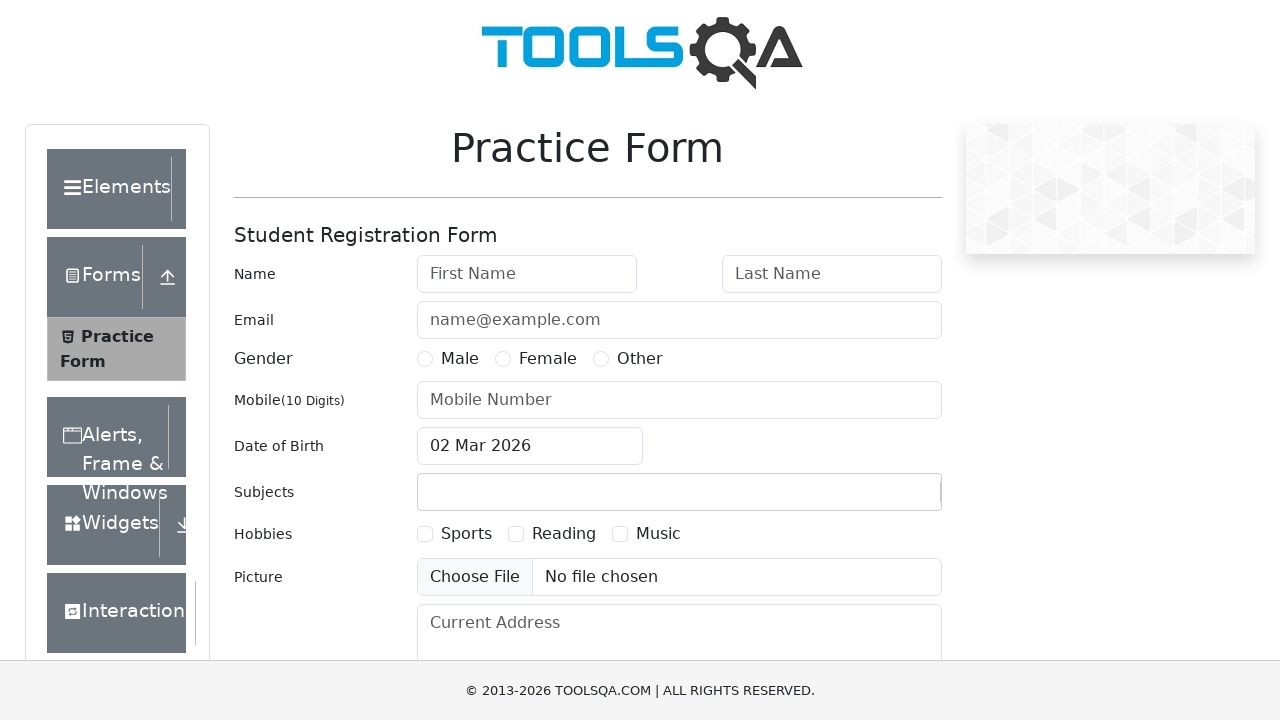

Clicked on subjects input field at (430, 492) on #subjectsInput
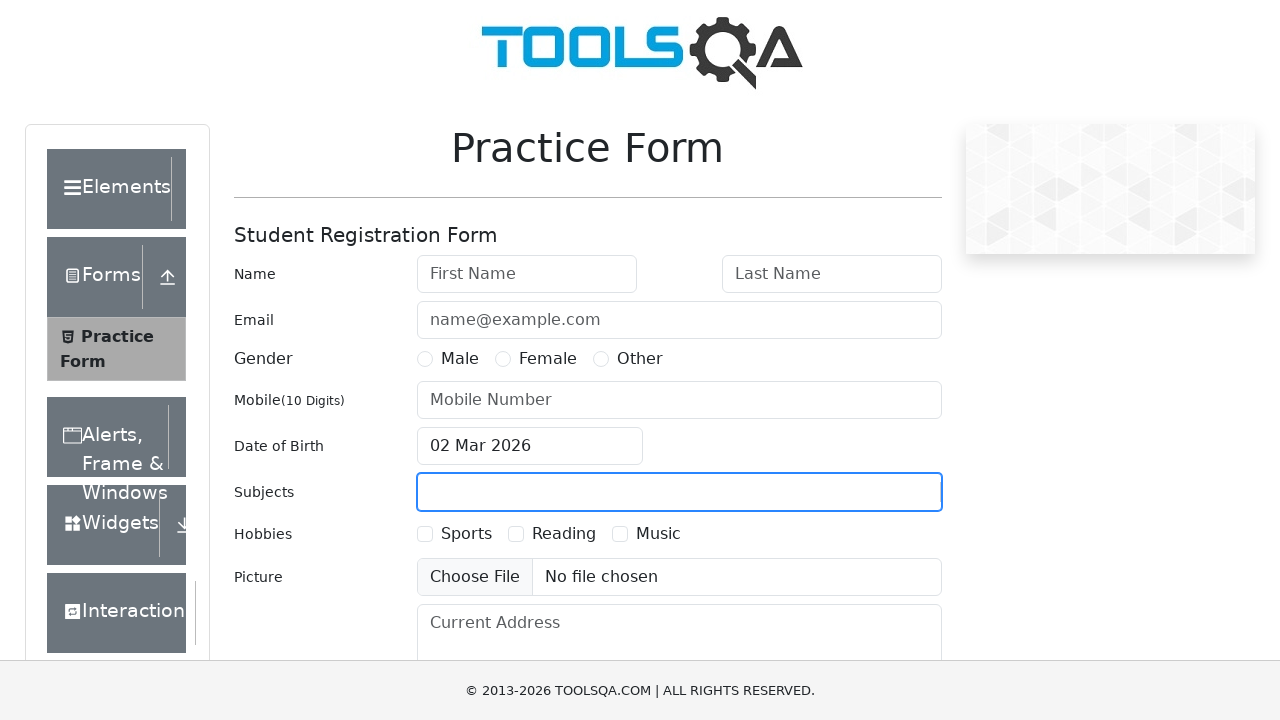

Waited 500ms for subjects field to be ready
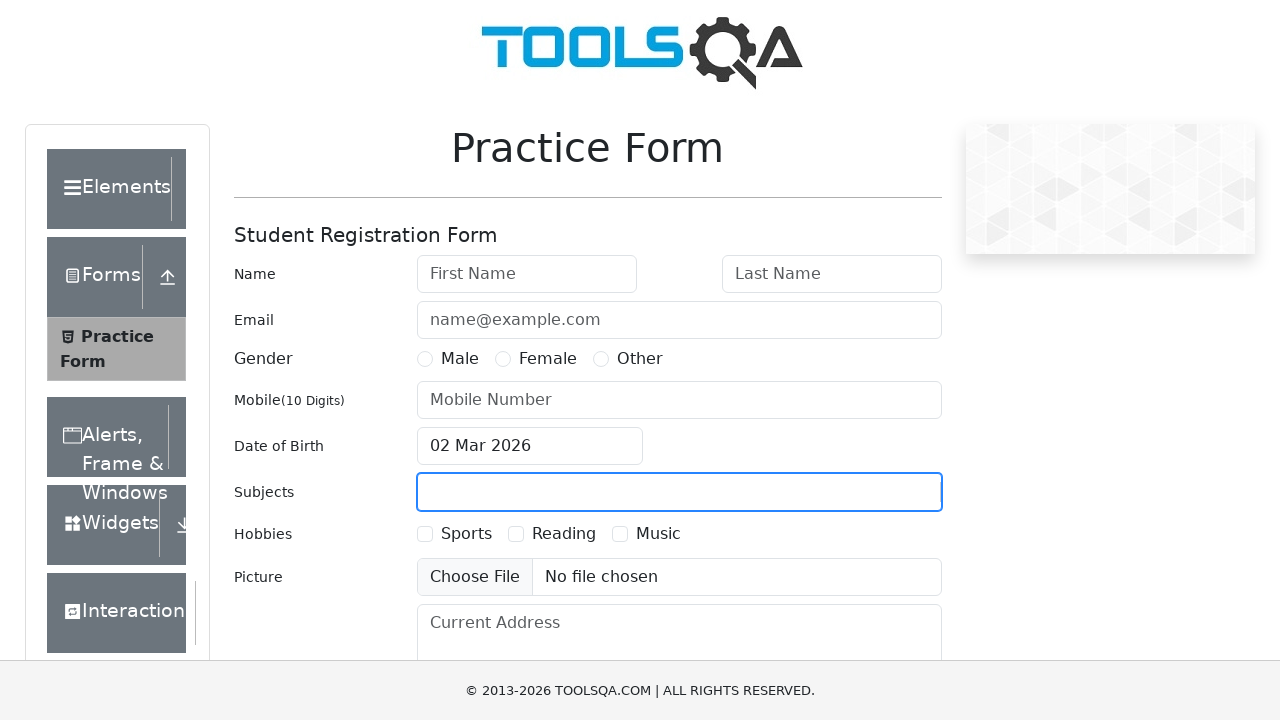

Typed 'Math' into subjects field on #subjectsInput
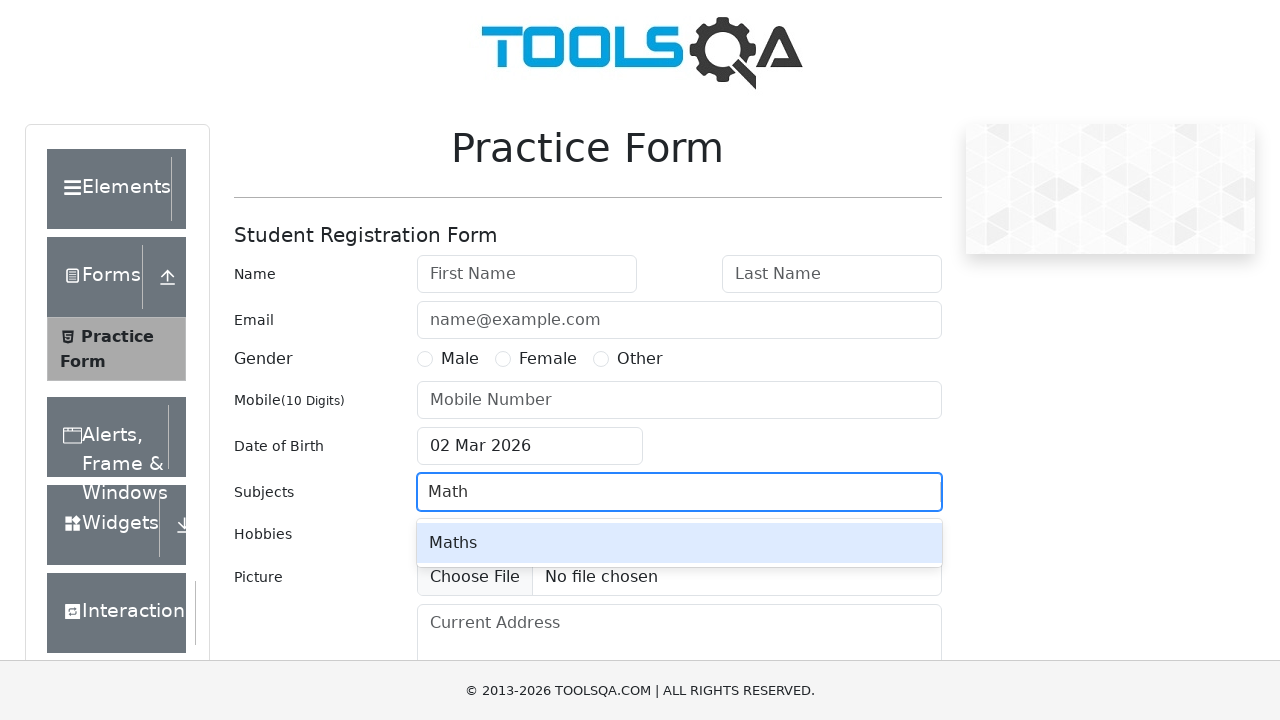

Waited 1000ms for subject dropdown to appear
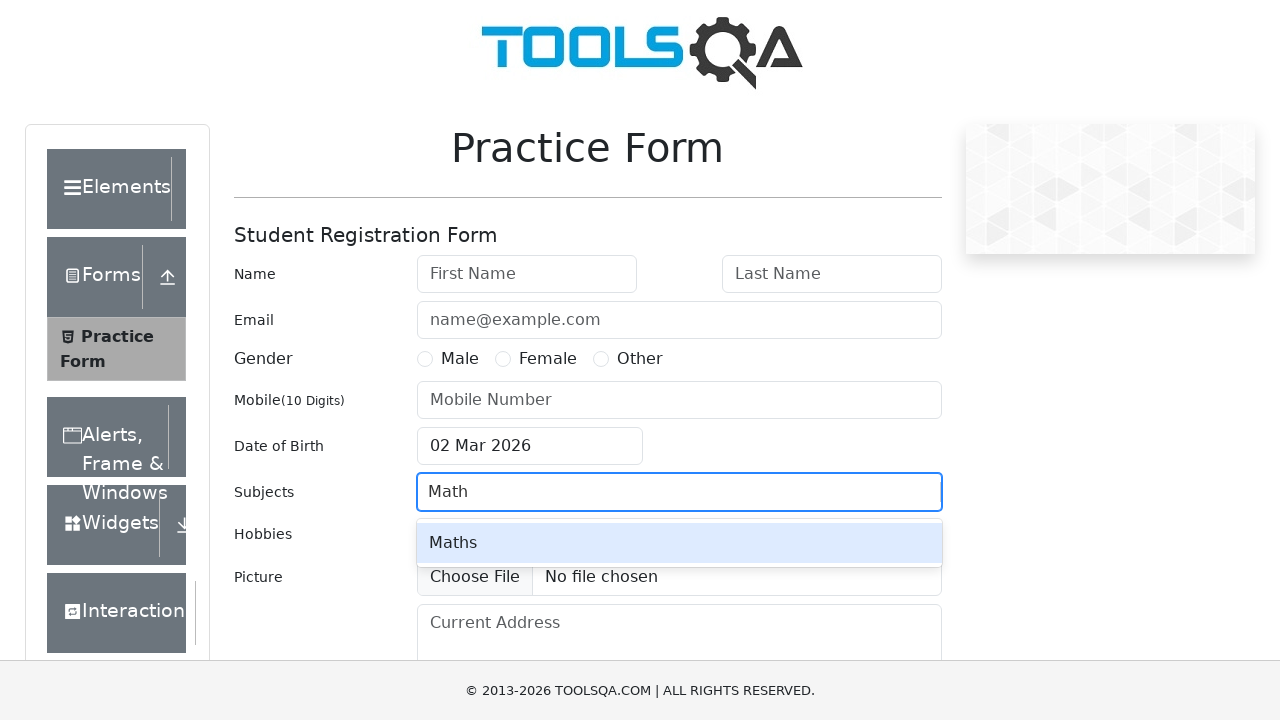

Pressed Enter to select Math from dropdown on #subjectsInput
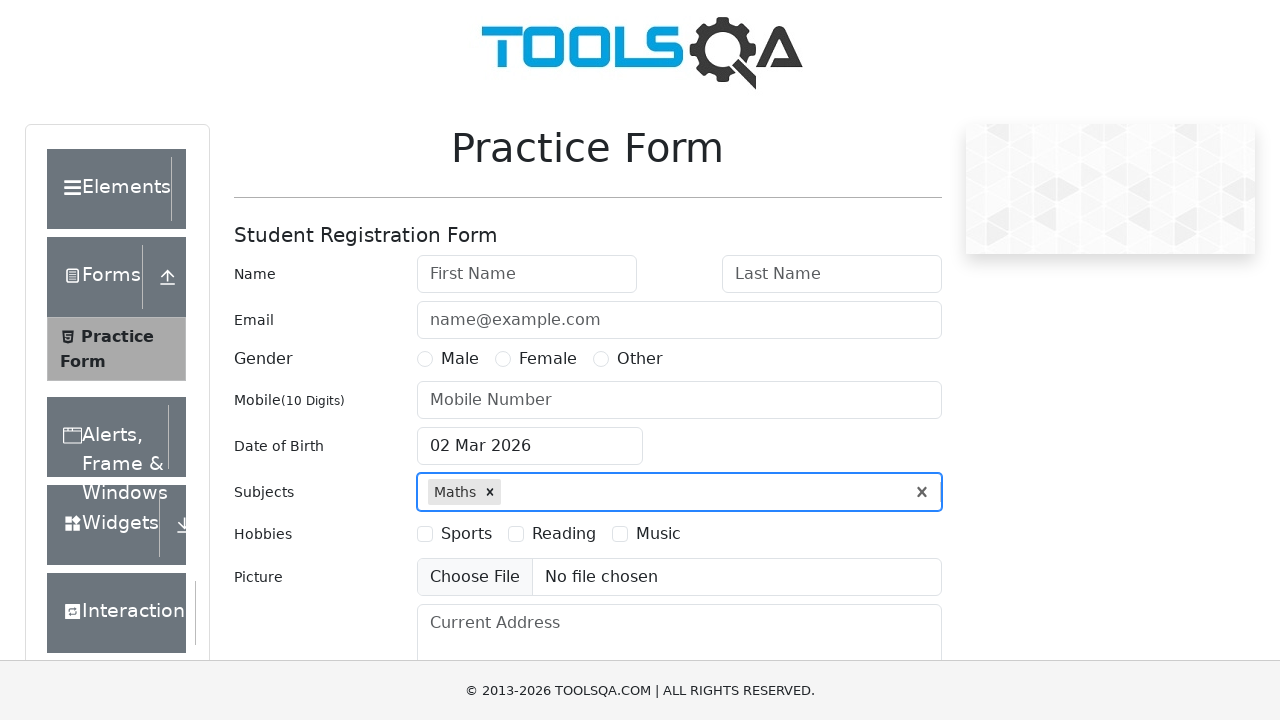

Waited 1000ms after subject selection
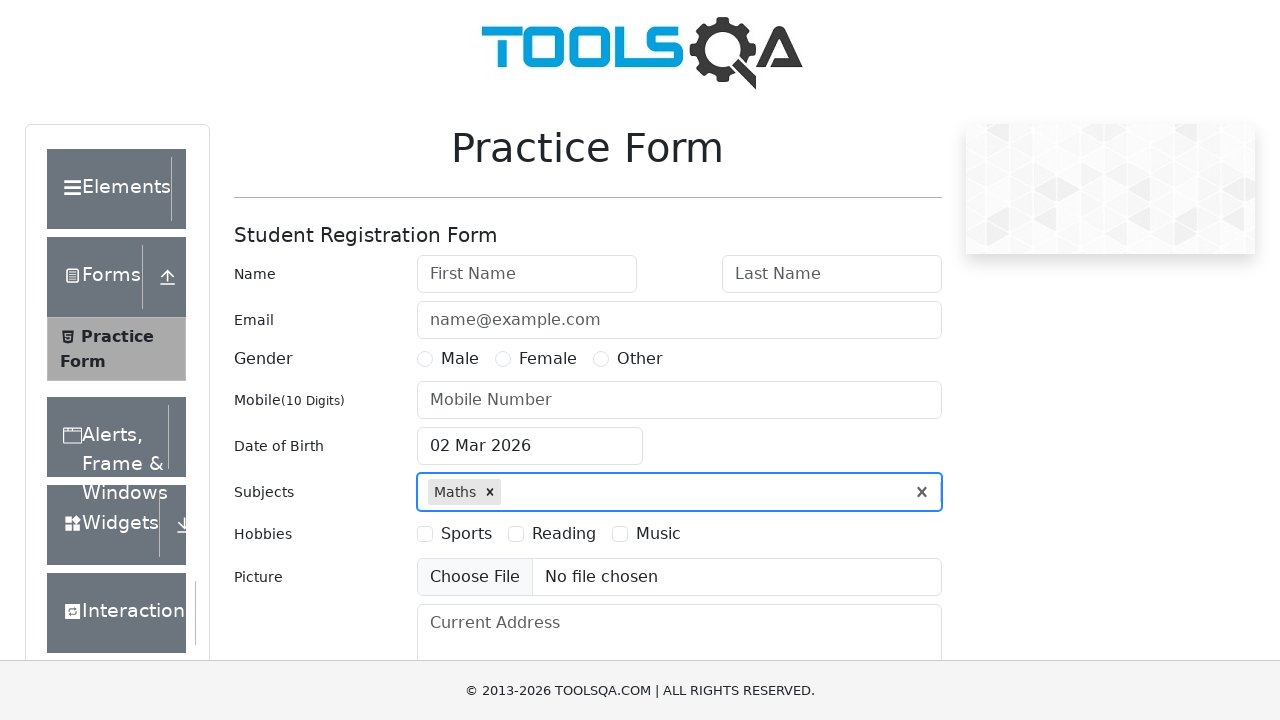

Clicked on state dropdown at (527, 437) on #state
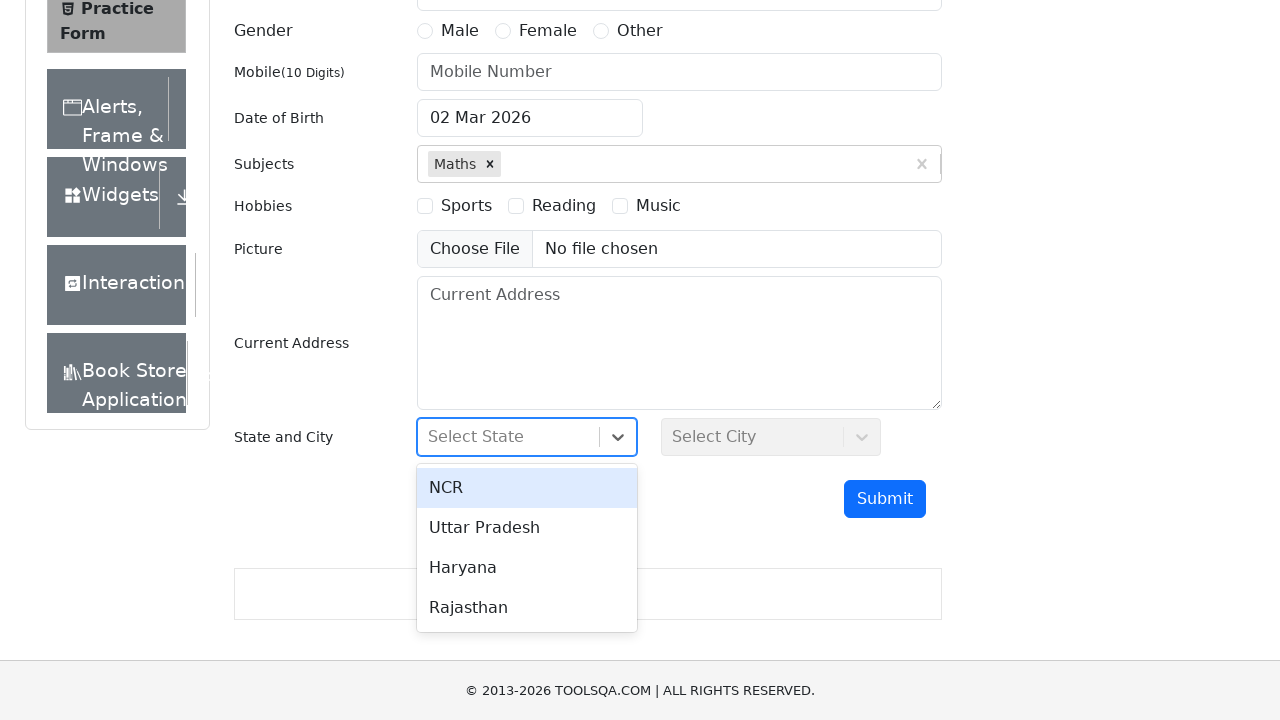

Waited 1000ms for state dropdown to open
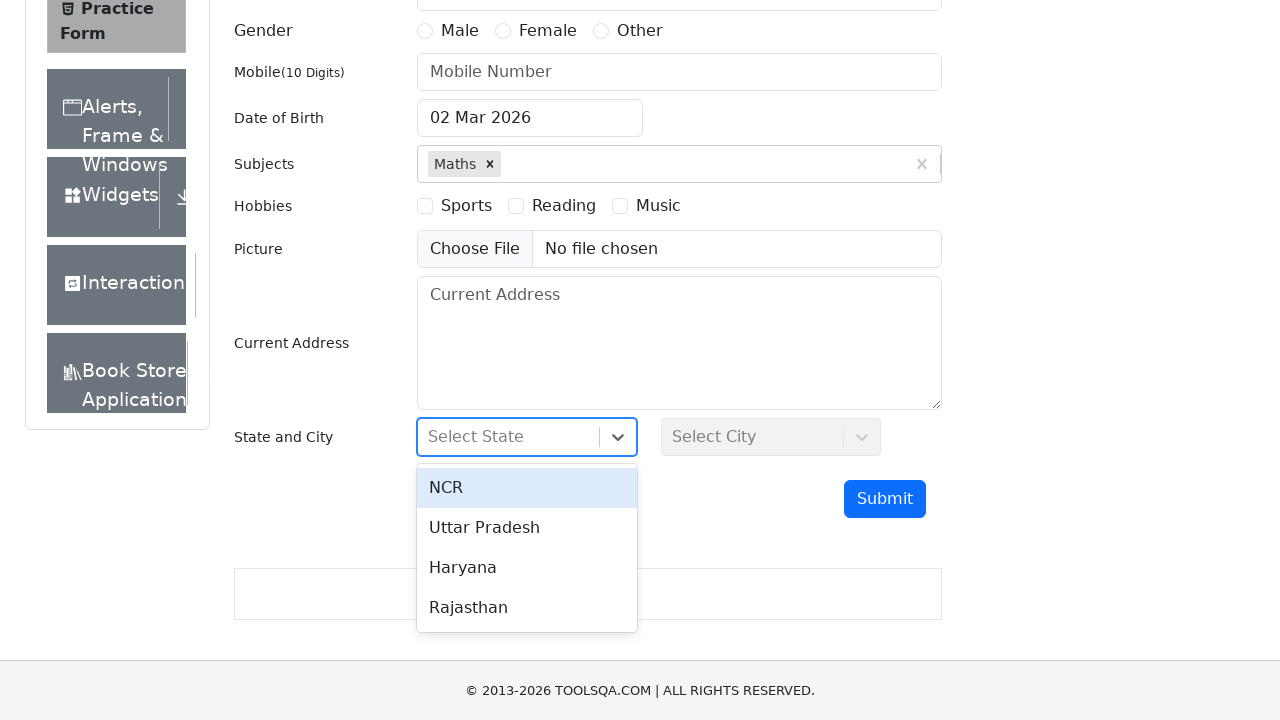

Selected 'Rajasthan' from state dropdown at (527, 608) on internal:text="Rajasthan"s
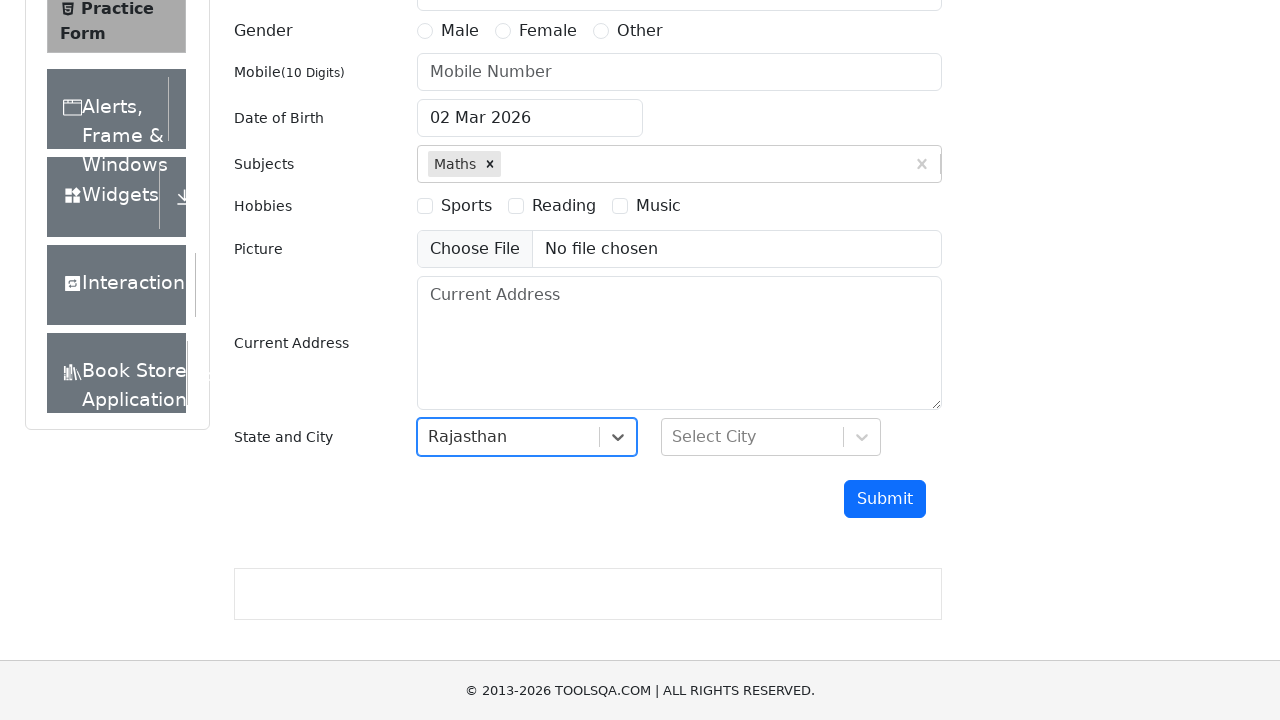

Waited 1000ms after state selection
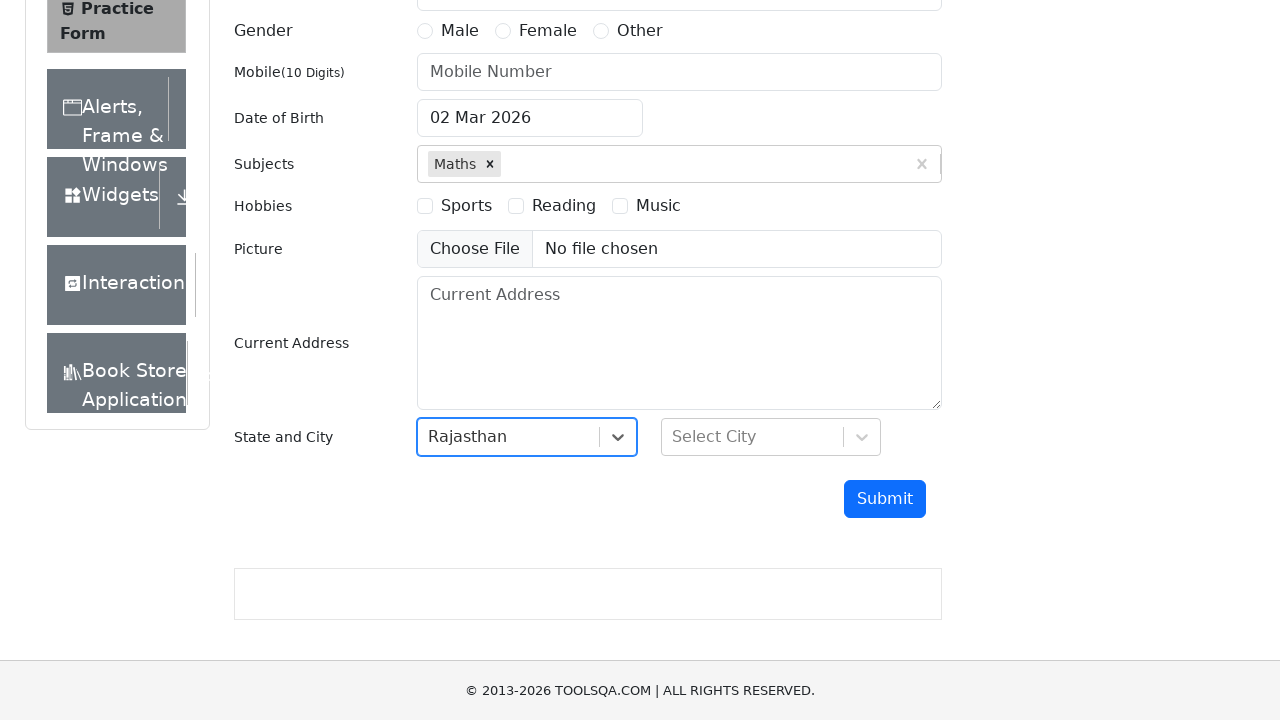

Clicked on city dropdown at (771, 437) on #city
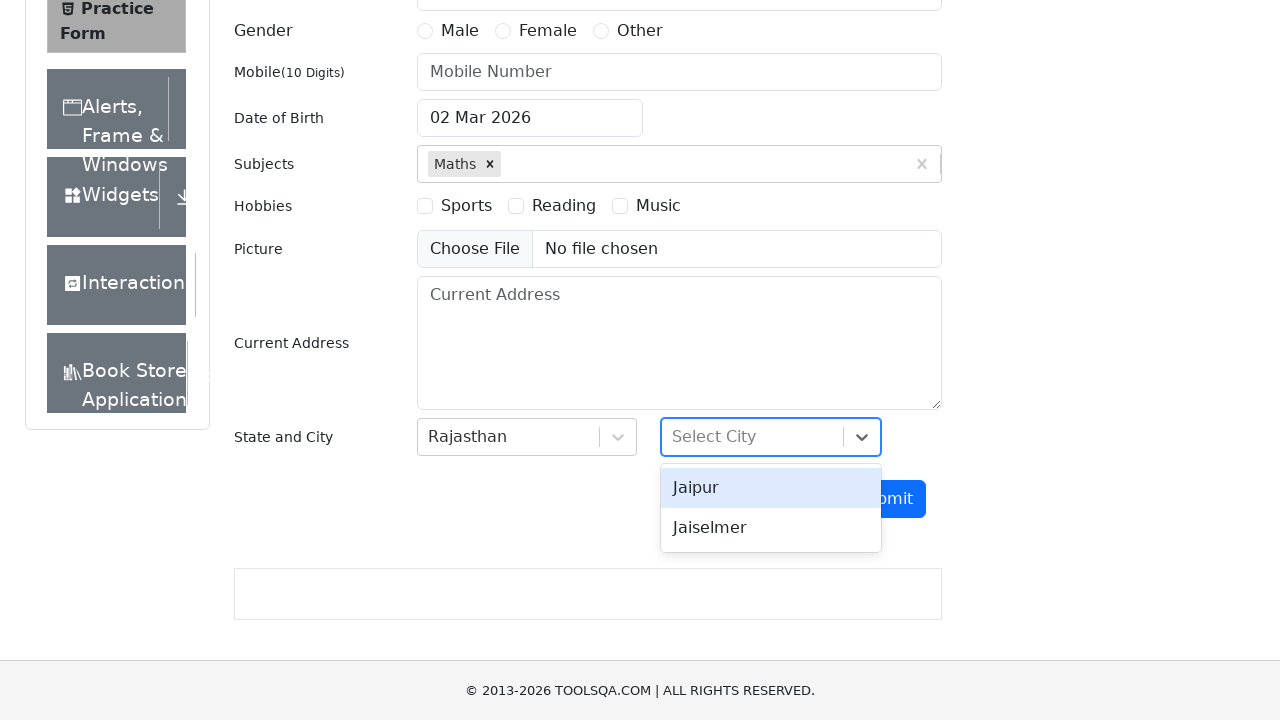

Waited 1000ms for city dropdown to open
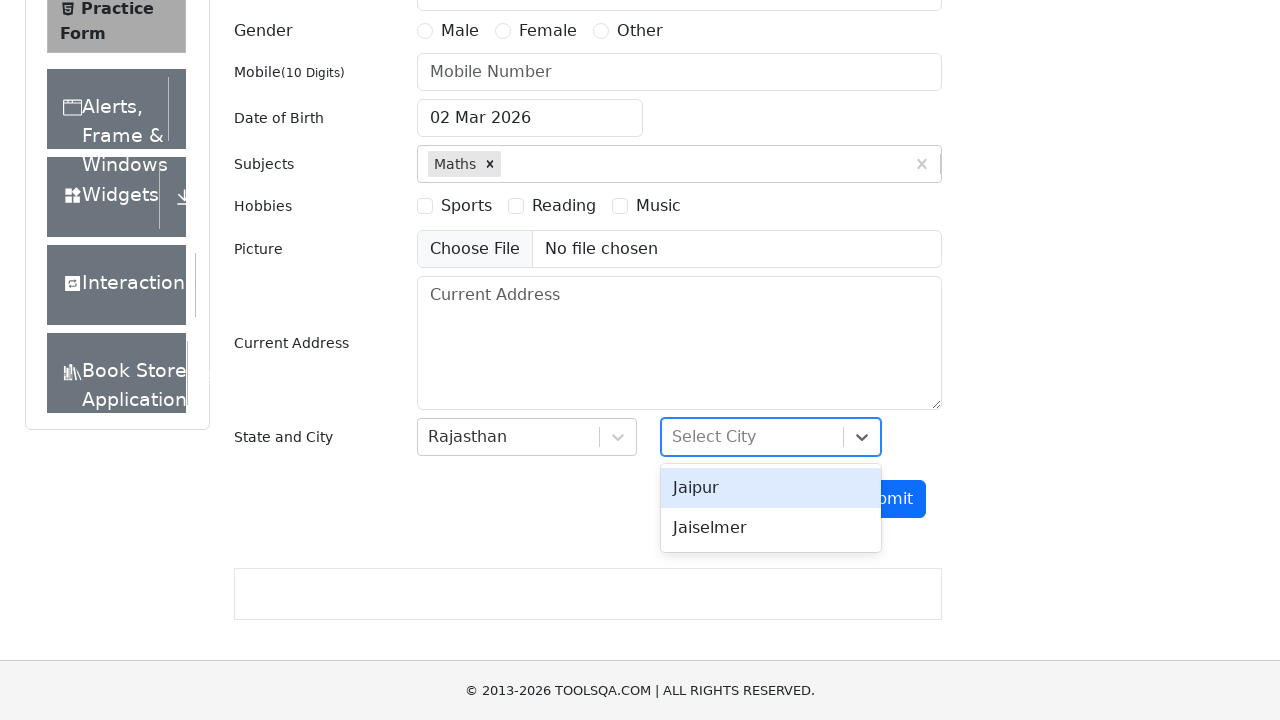

Selected 'Jaiselmer' from city dropdown at (771, 528) on internal:text="Jaiselmer"s
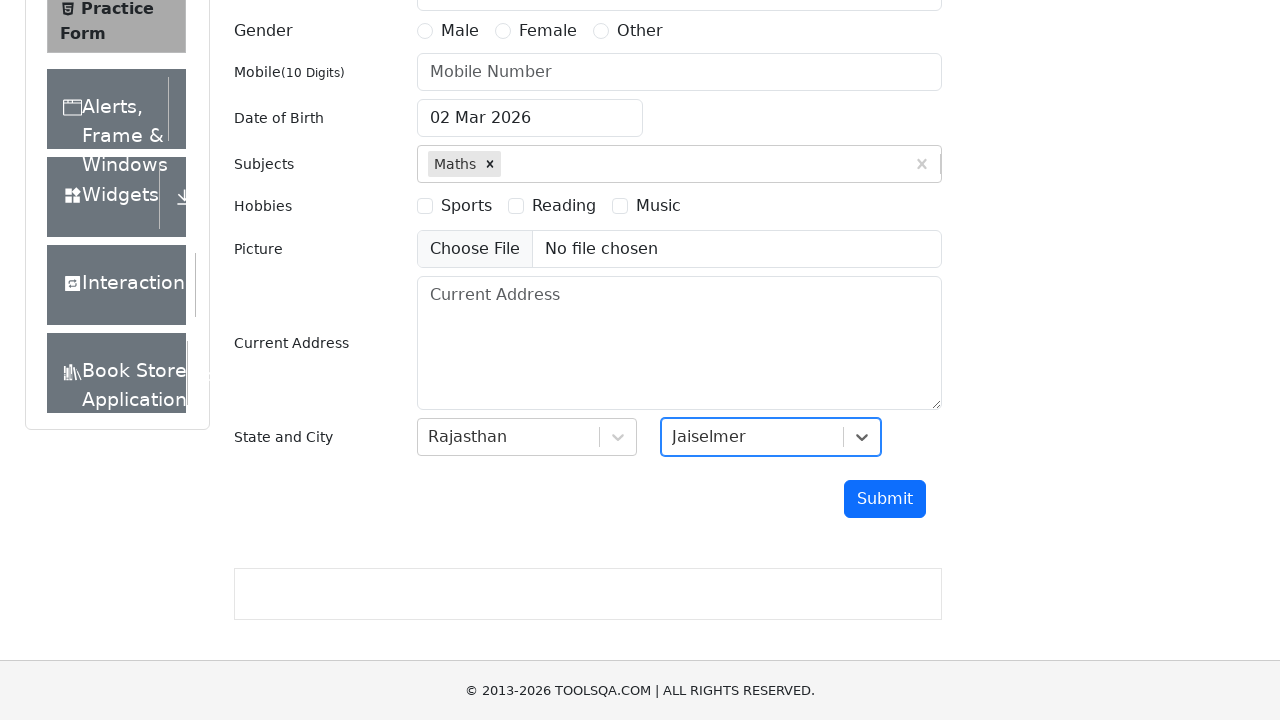

Filled first name field with 'Michael' on input#firstName
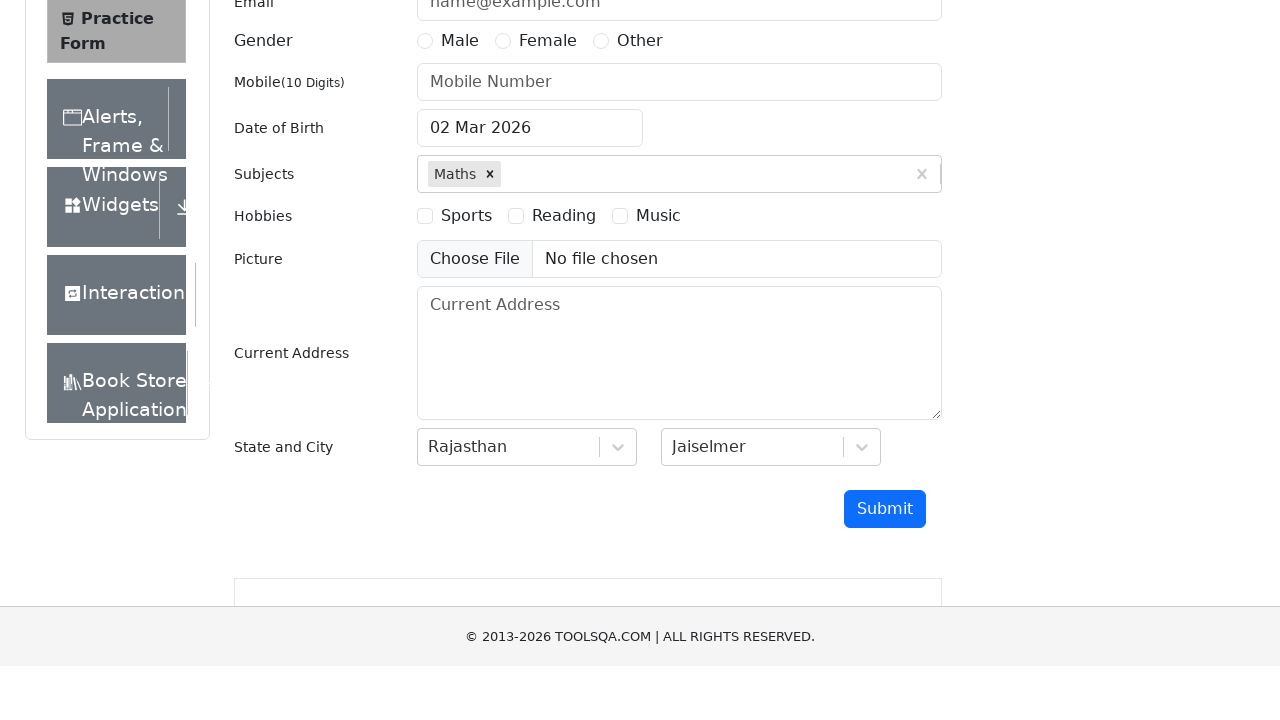

Filled last name field with 'Johnson' on input#lastName
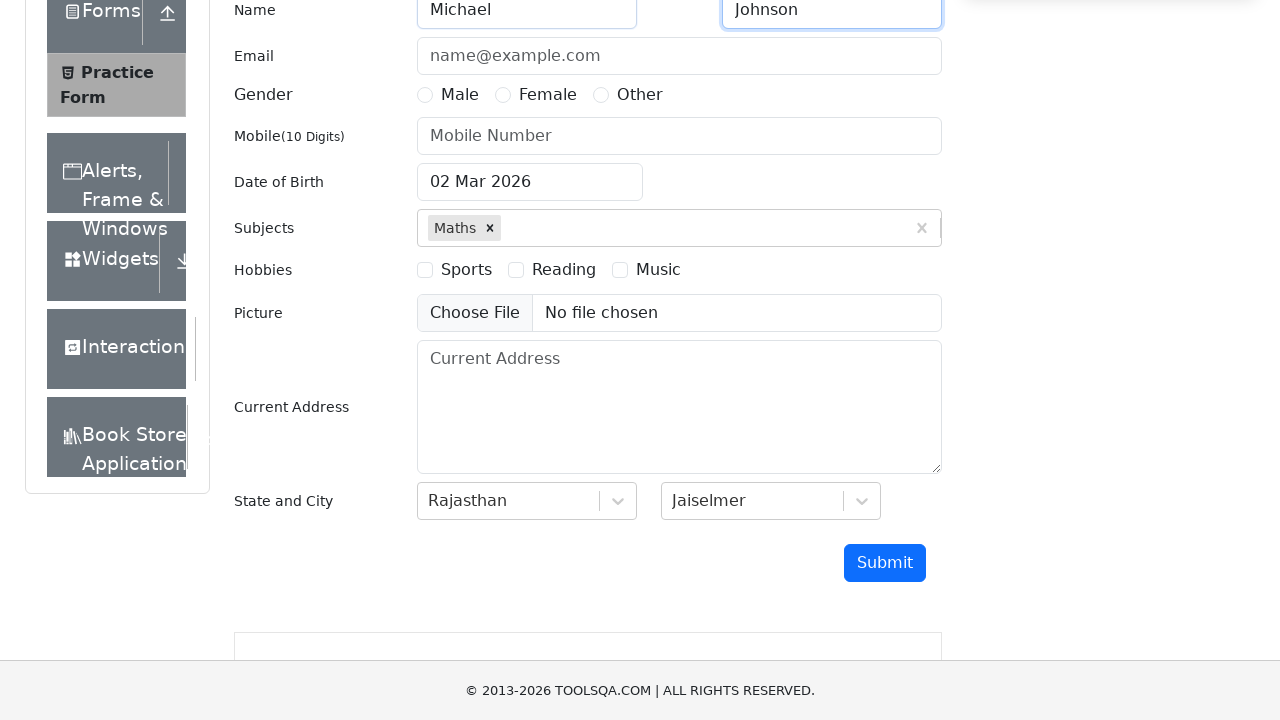

Filled email field with 'michael.johnson.test@example.com' on input#userEmail
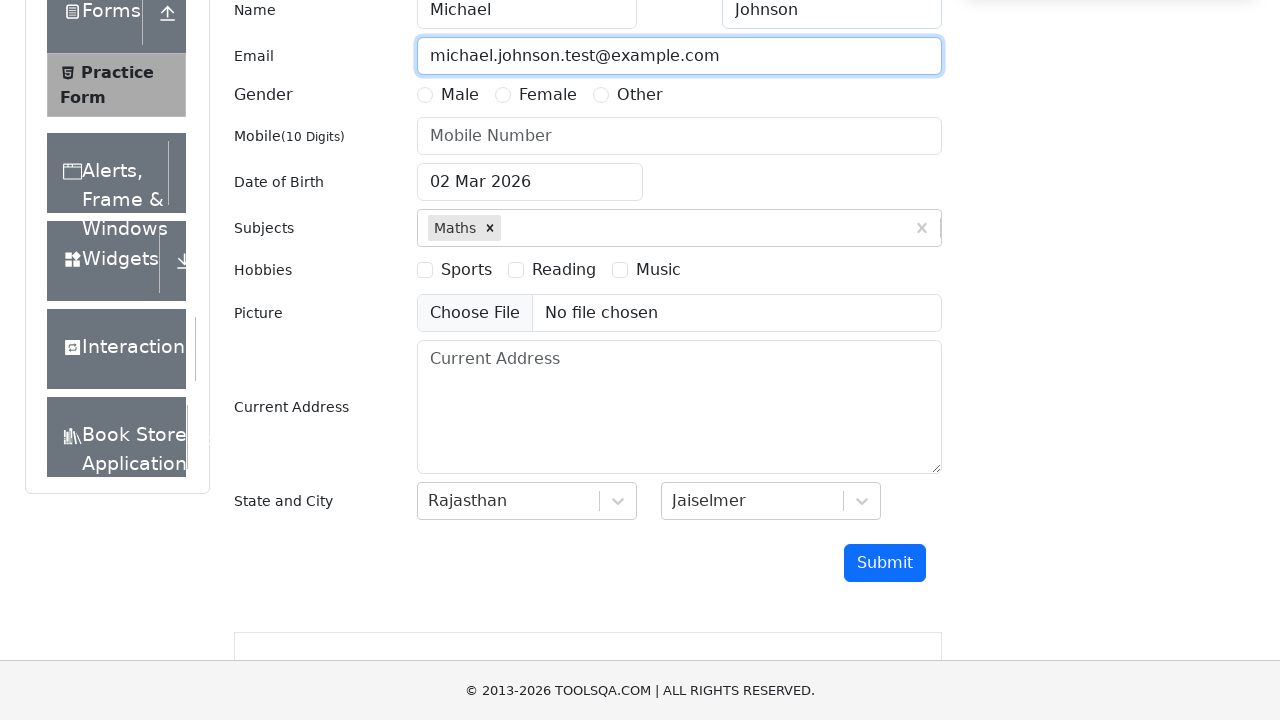

Filled mobile number field with '1906073500' on input#userNumber
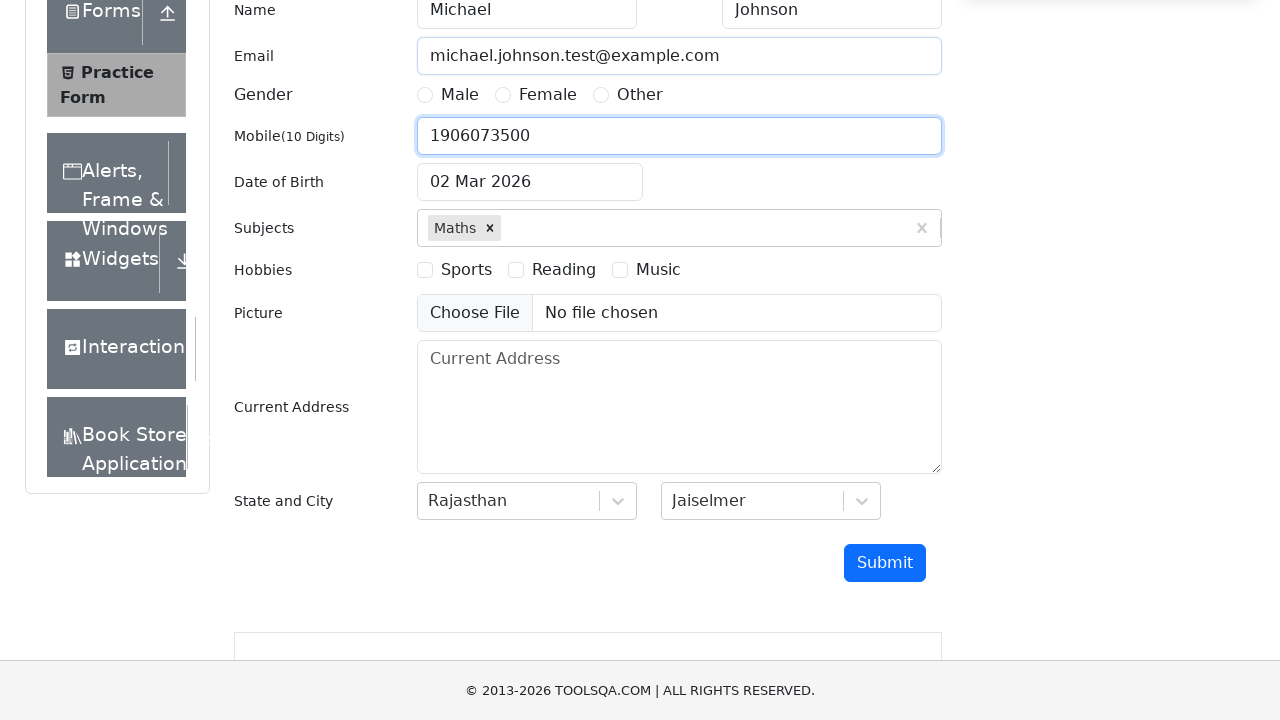

Filled date of birth field with '27 Jun 1999' on input#dateOfBirthInput
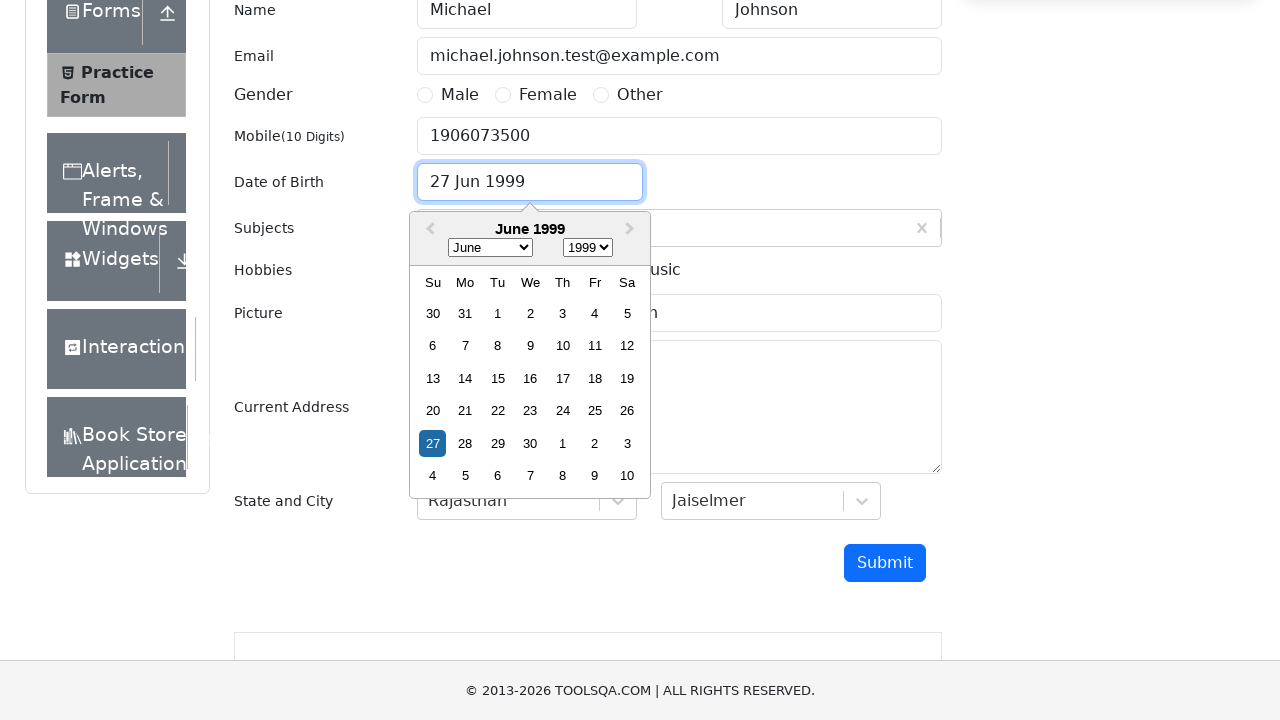

Pressed Escape to close date picker on input#dateOfBirthInput
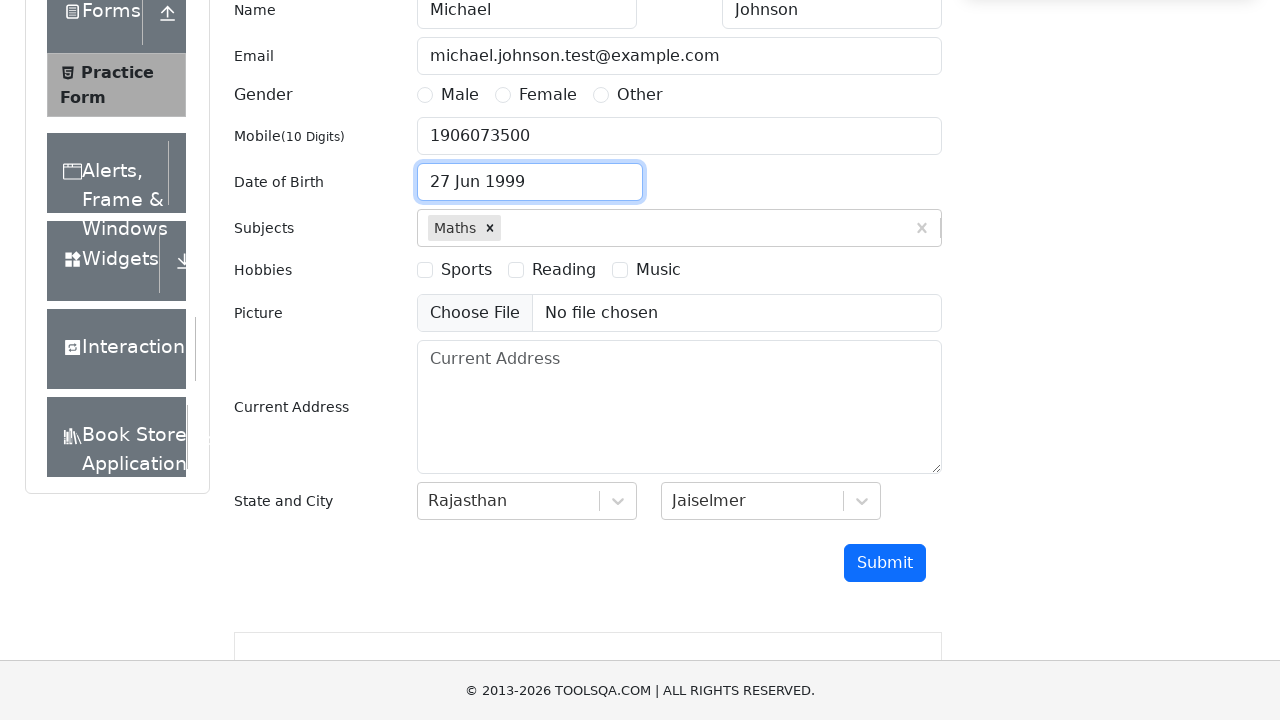

Selected gender option 'gender-radio-1' at (460, 95) on label[for='gender-radio-1']
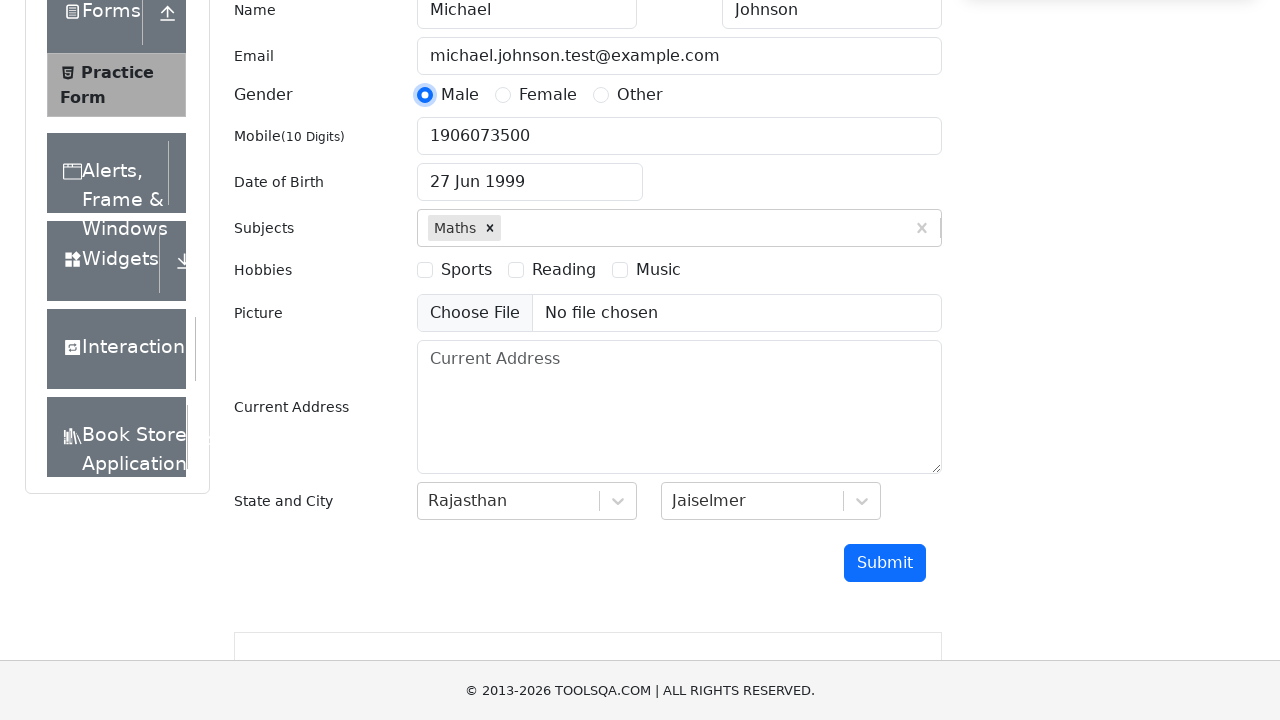

Selected hobby option 'hobbies-checkbox-2' at (564, 270) on label[for='hobbies-checkbox-2']
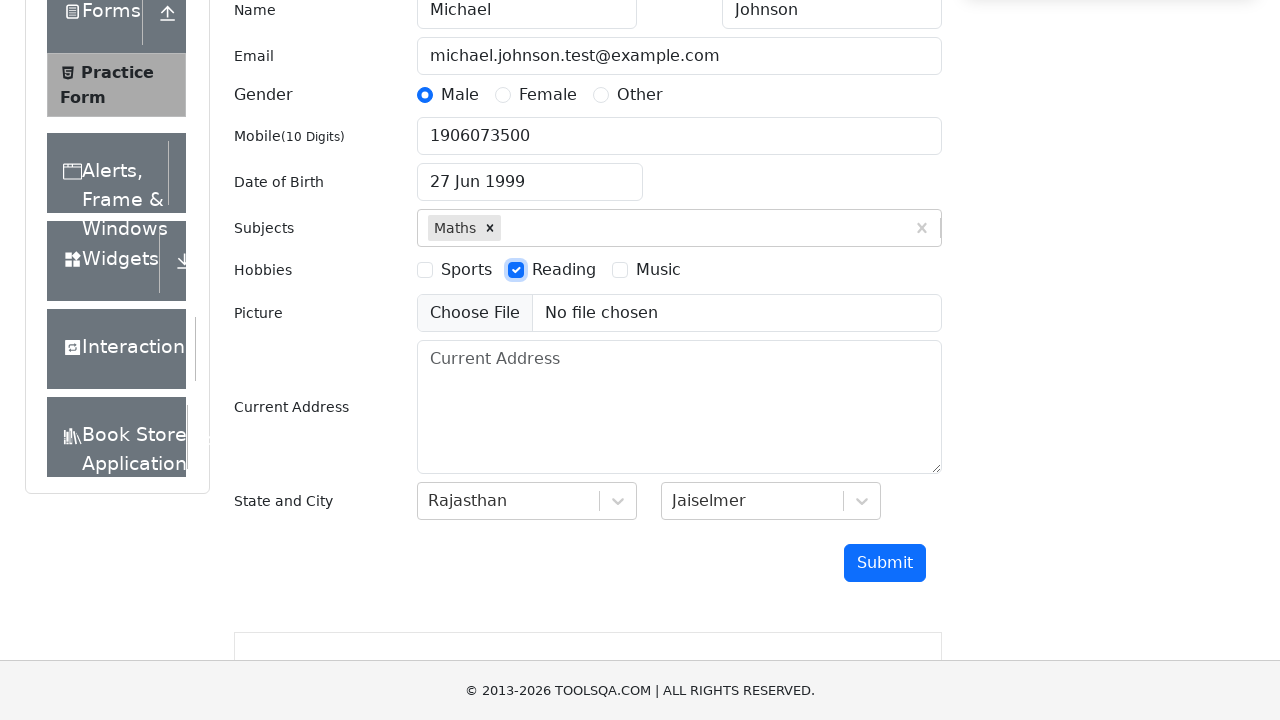

Filled address field with '123 Test Street, Apt 4B, Sample City' on textarea#currentAddress
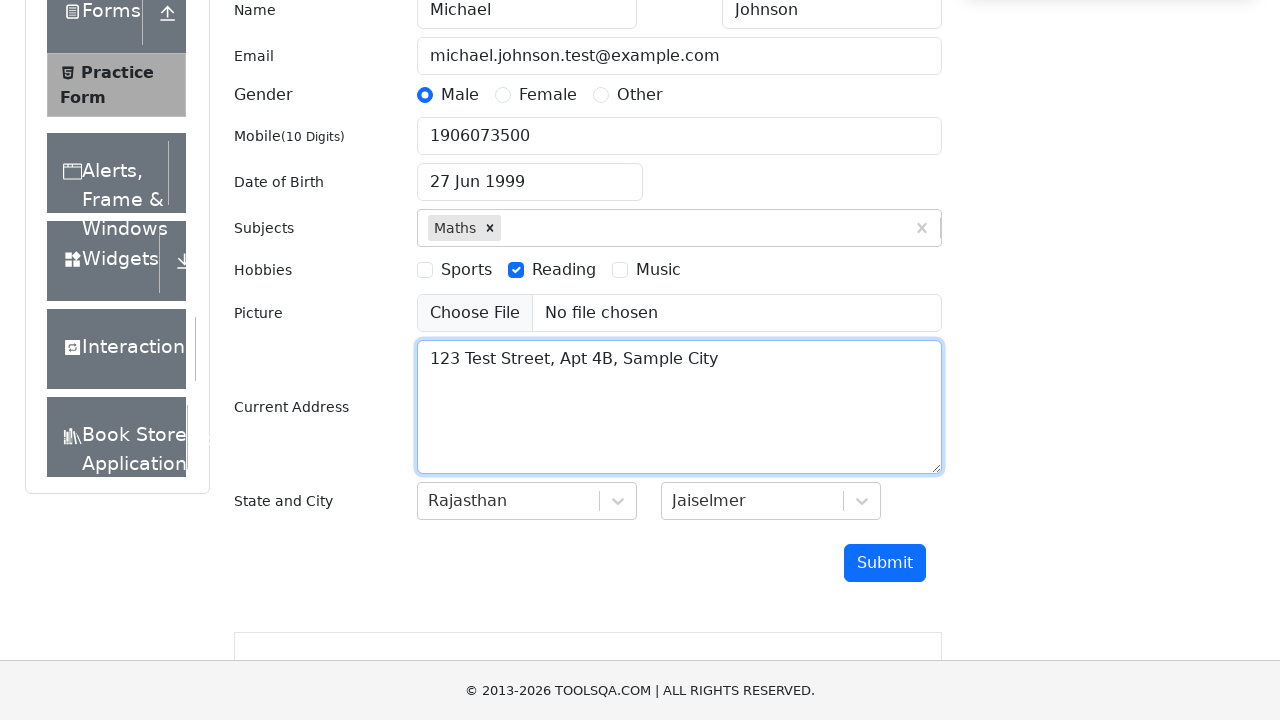

Removed ad overlays from page
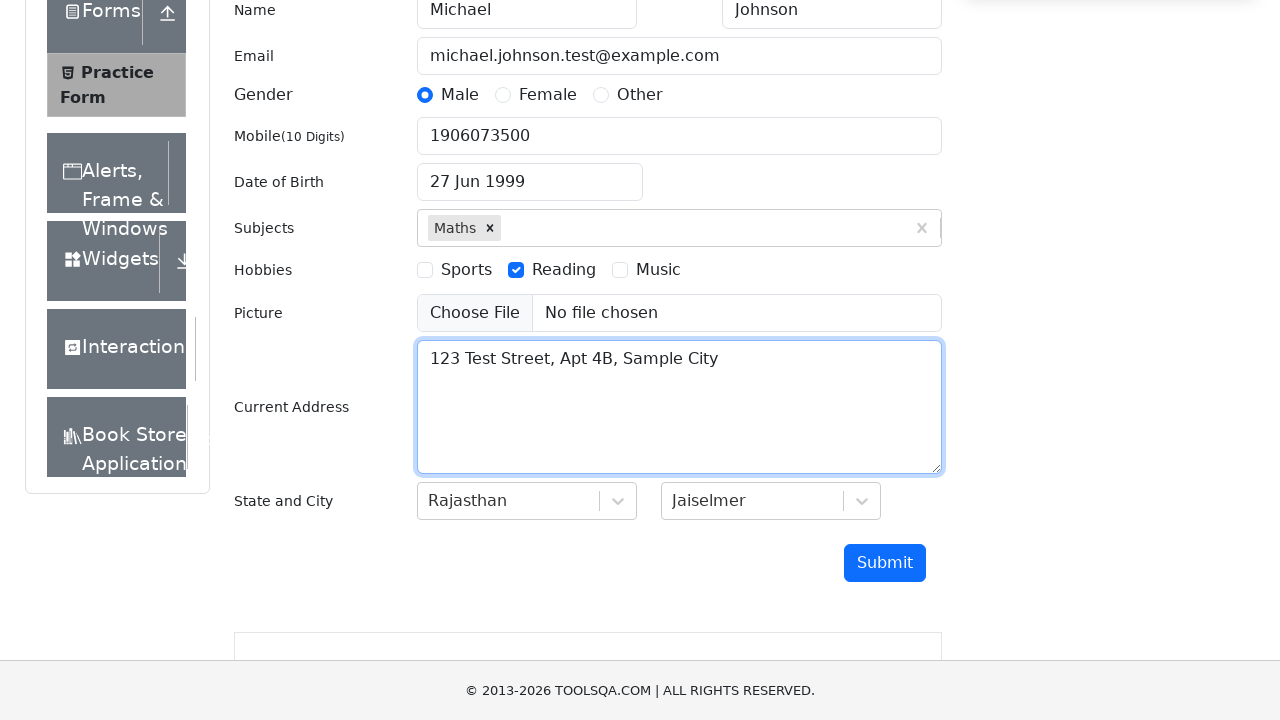

Scrolled submit button into view
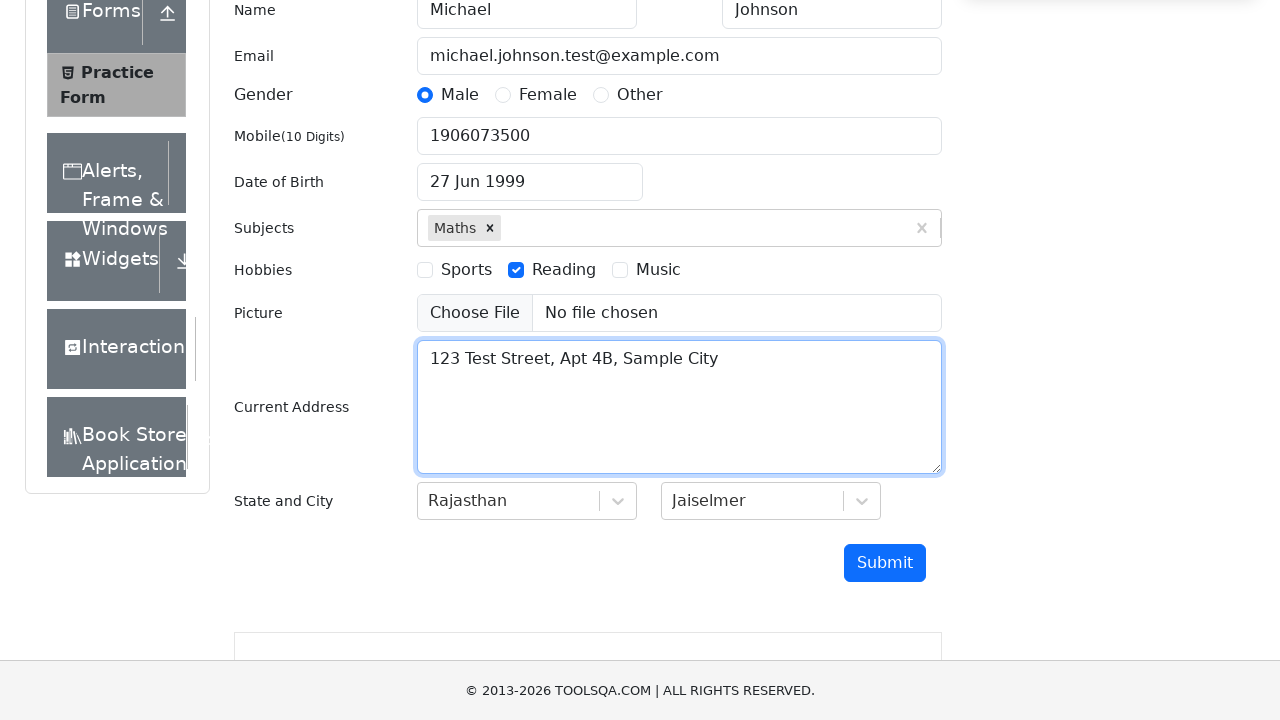

Clicked submit button to submit form at (885, 563) on #submit
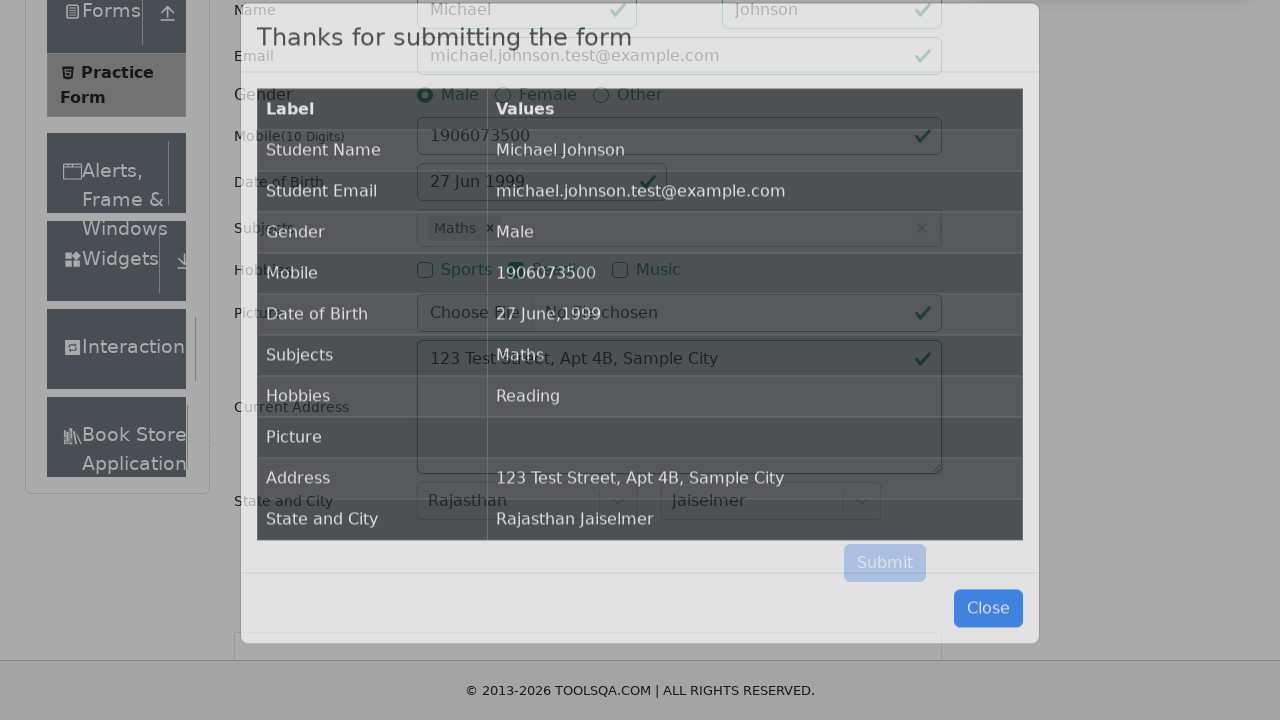

Waited for success modal to appear
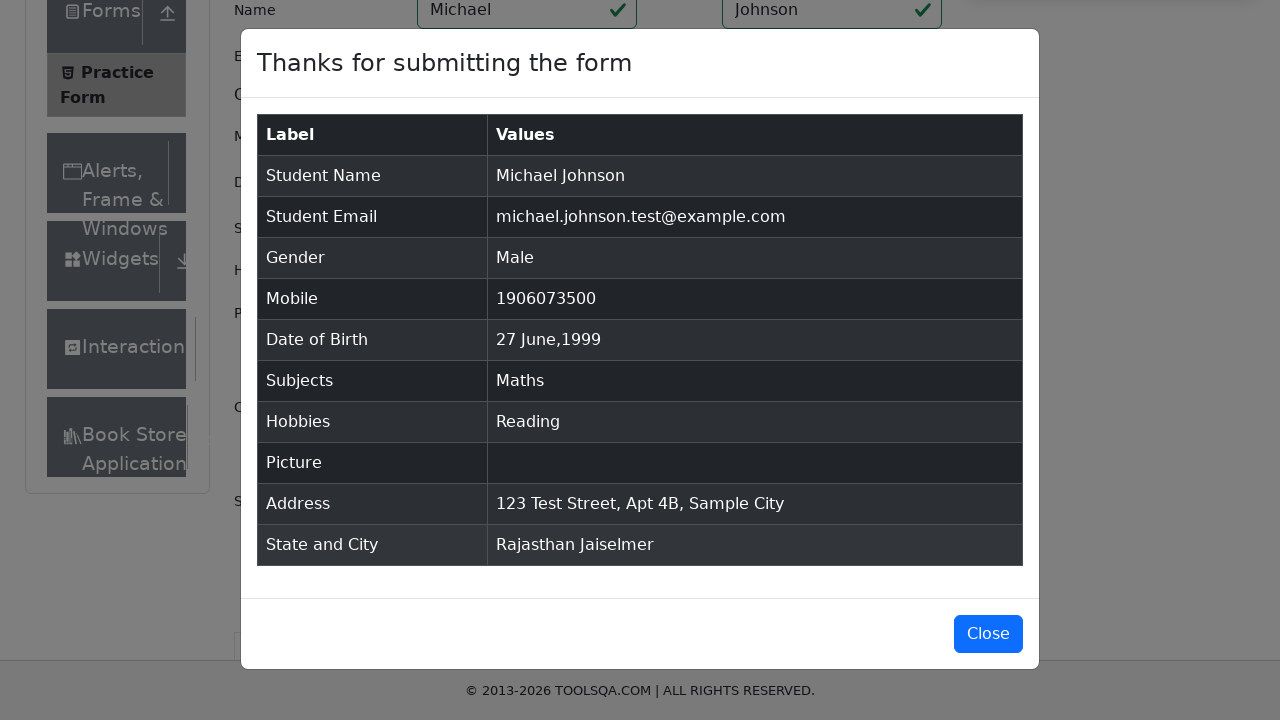

Scrolled close button into view
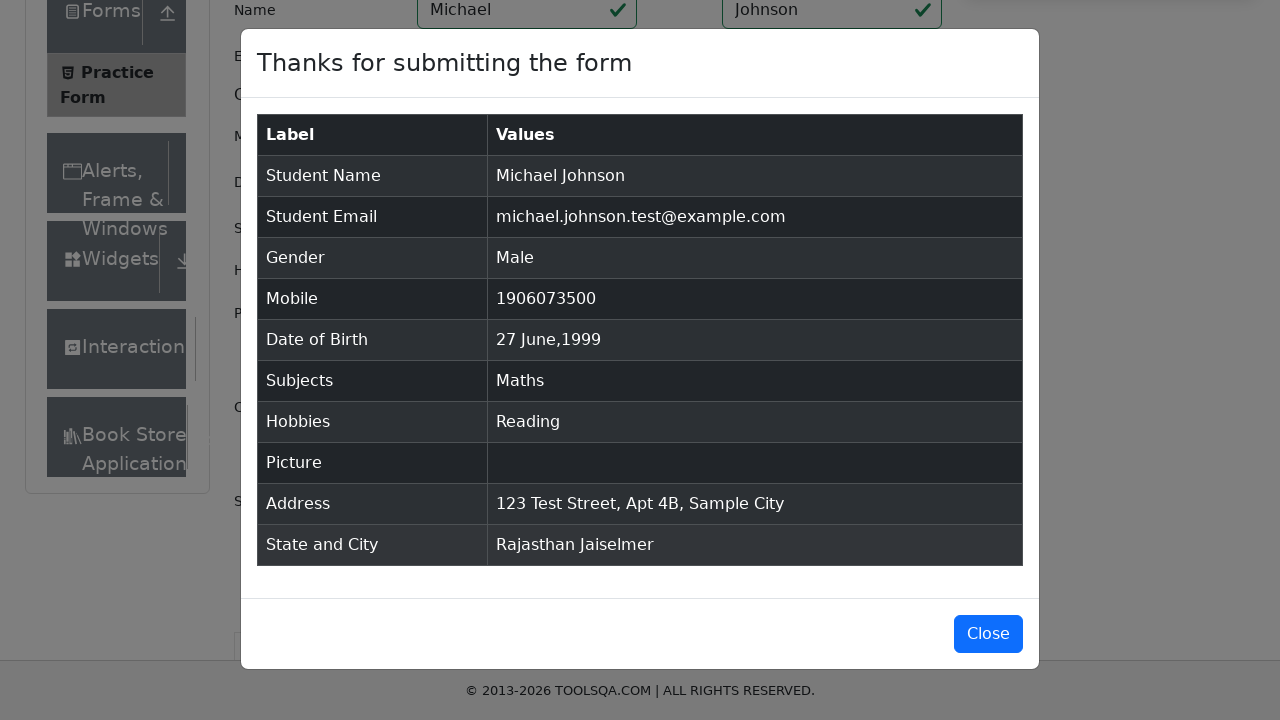

Clicked close button to dismiss success modal at (988, 634) on #closeLargeModal
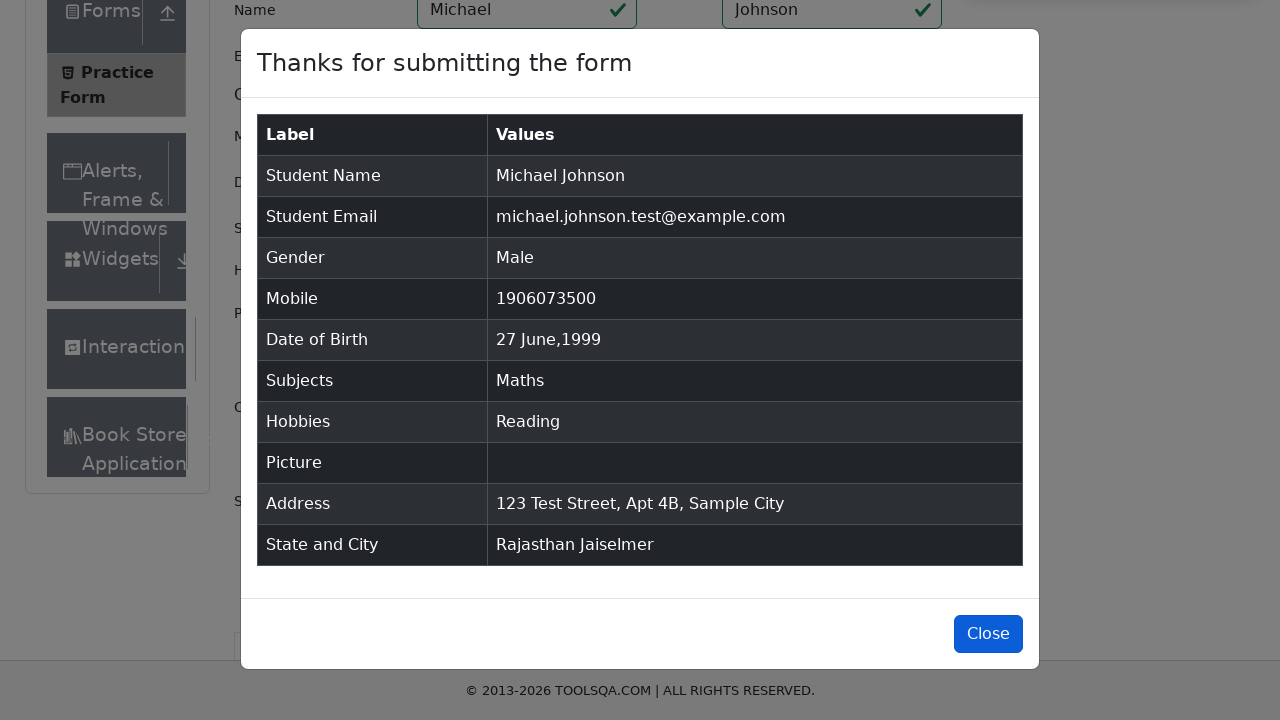

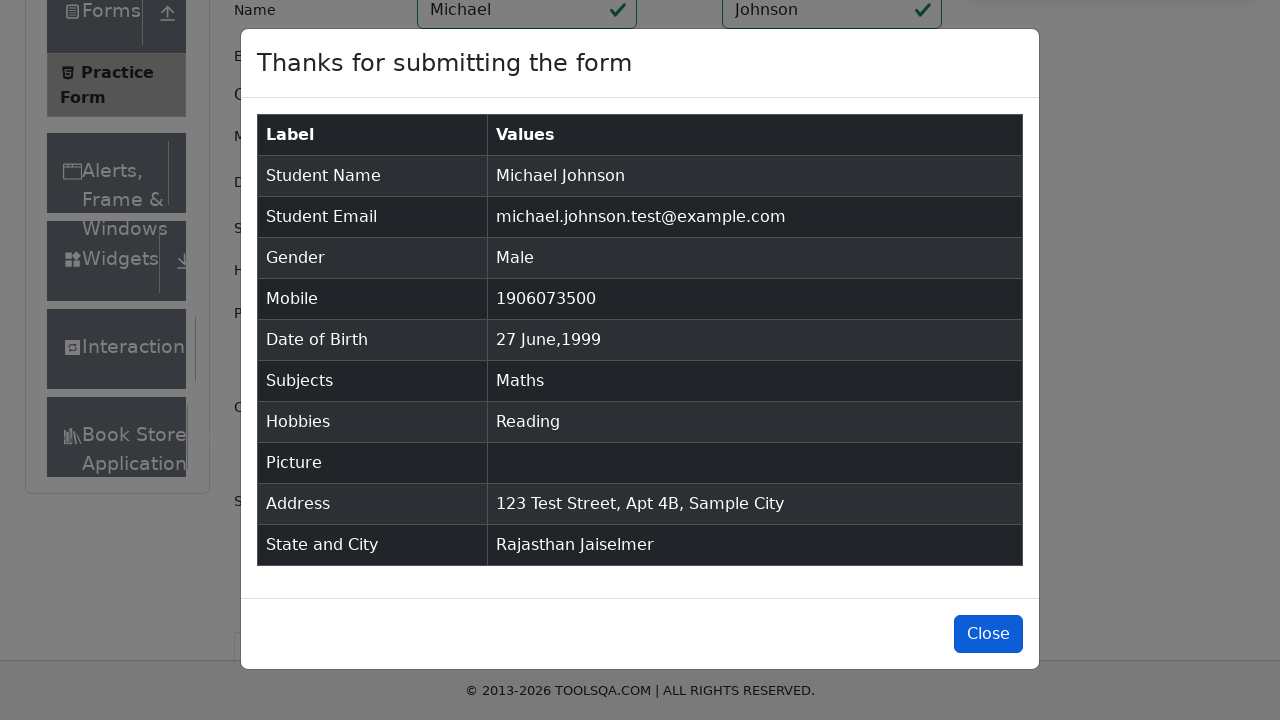